Tests dynamic controls on a demo page by interacting with a checkbox removal feature, clicking an Enable button, and filling in a text field once it becomes clickable

Starting URL: https://the-internet.herokuapp.com/dynamic_controls

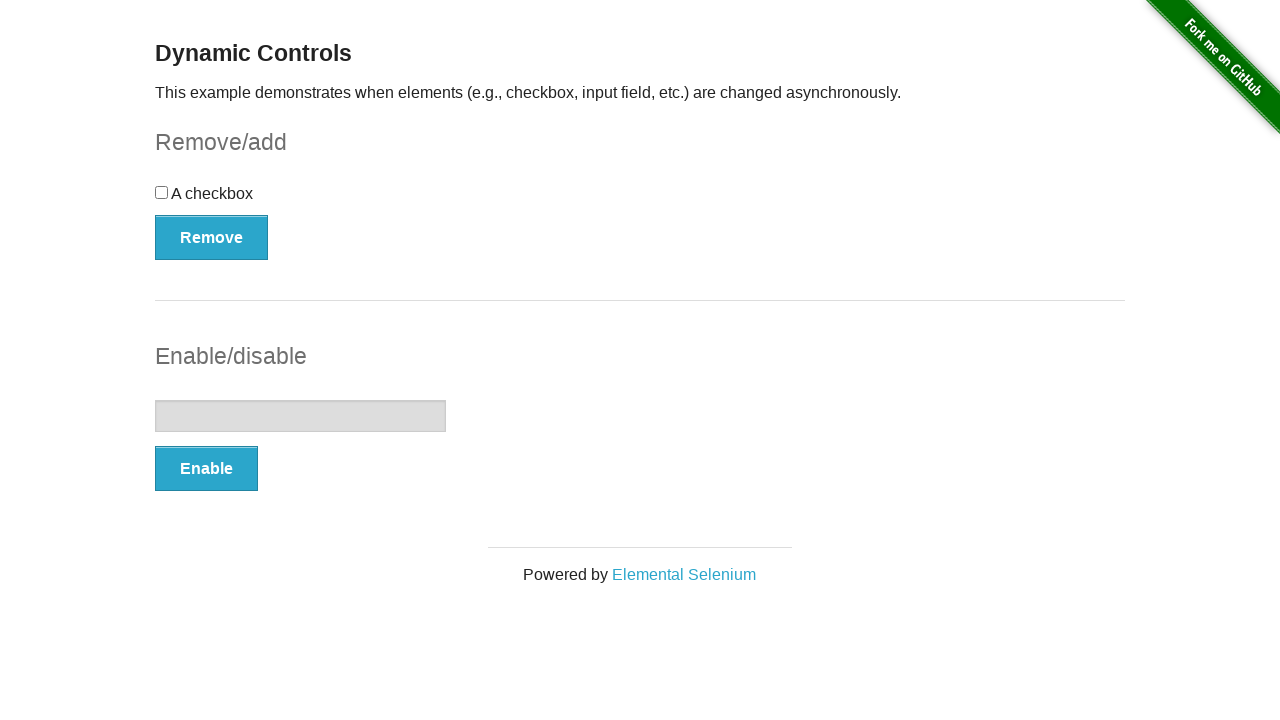

Clicked Remove button to remove the checkbox at (212, 237) on xpath=//button[text()='Remove']
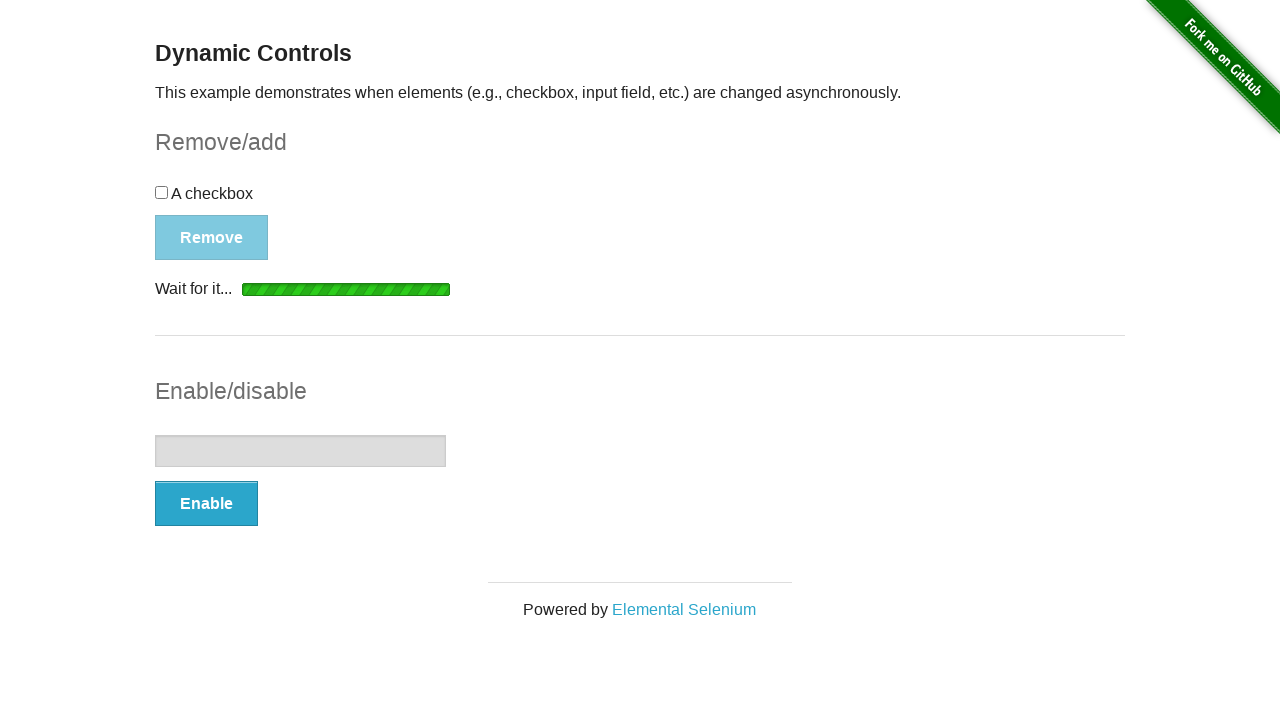

Waited for removal confirmation message to appear
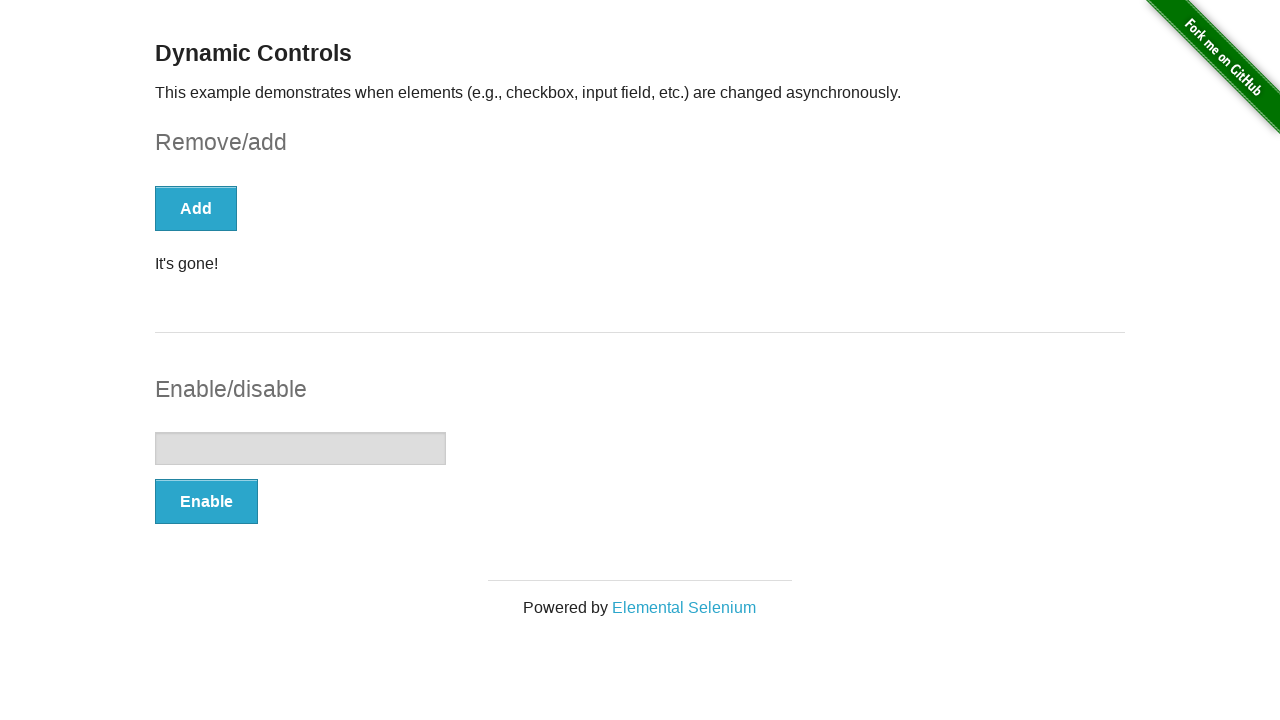

Clicked Enable button to enable the text input at (206, 501) on xpath=//button[text()='Enable']
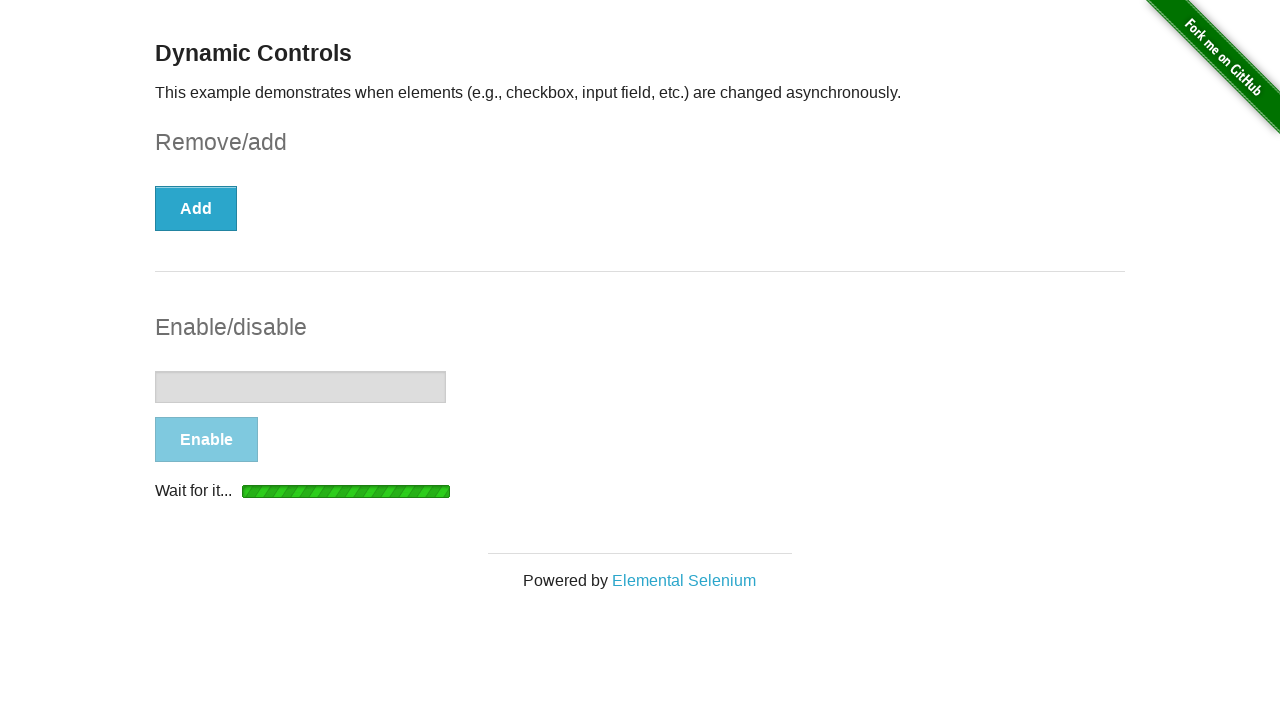

Waited for text input field to become visible and clickable
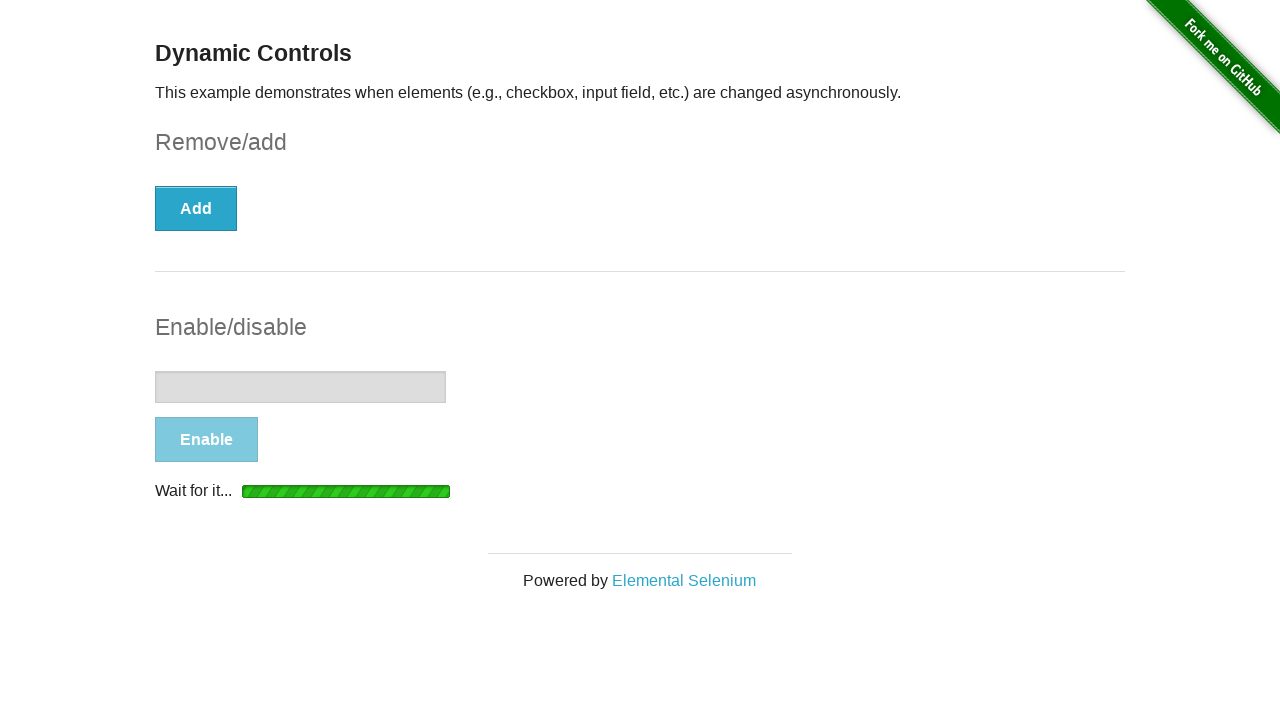

Filled text input field with 'blabla' on //input[@type='text']
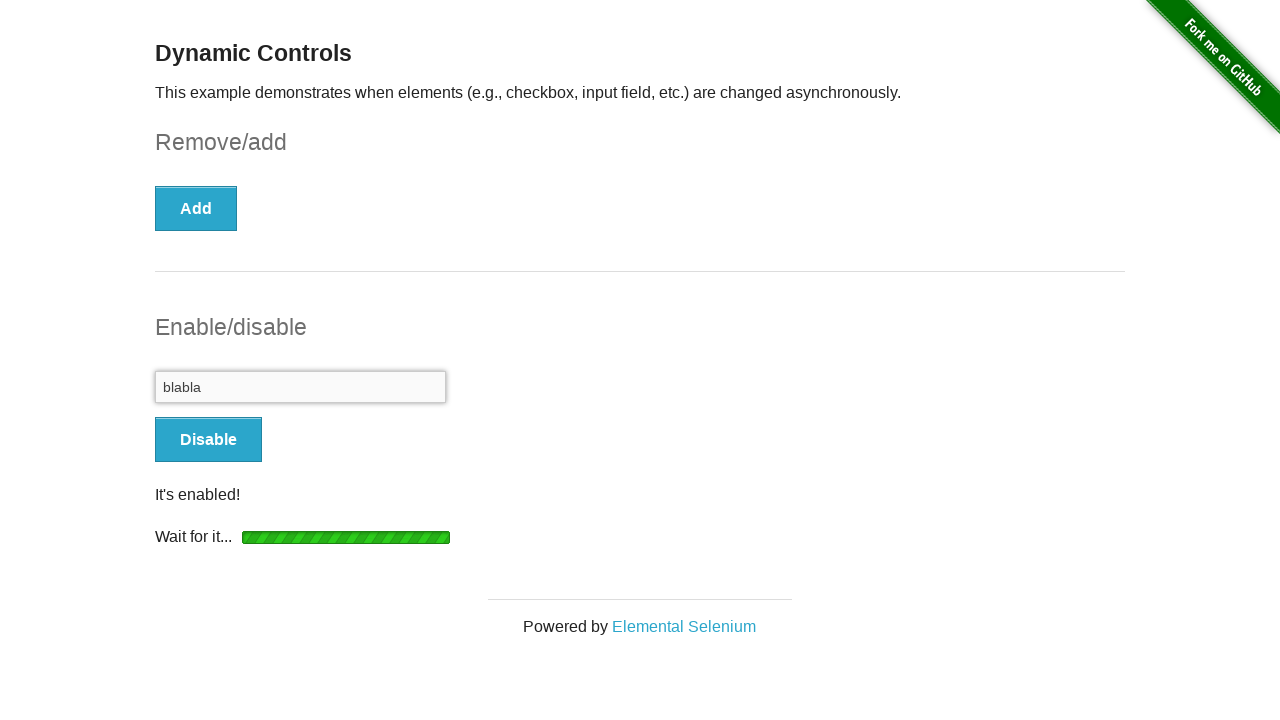

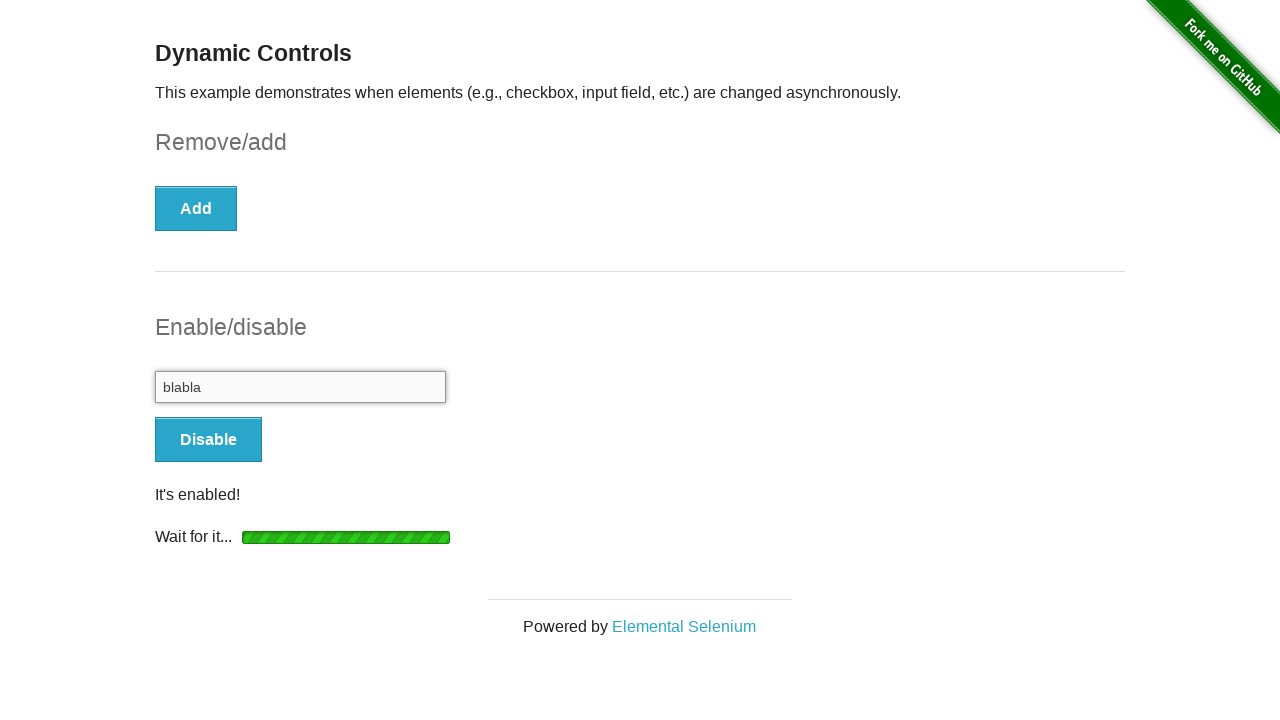